Navigates to a course content page, expands a section, right-clicks on a resume model link, and interacts with the context menu

Starting URL: http://greenstech.in/selenium-course-content.html

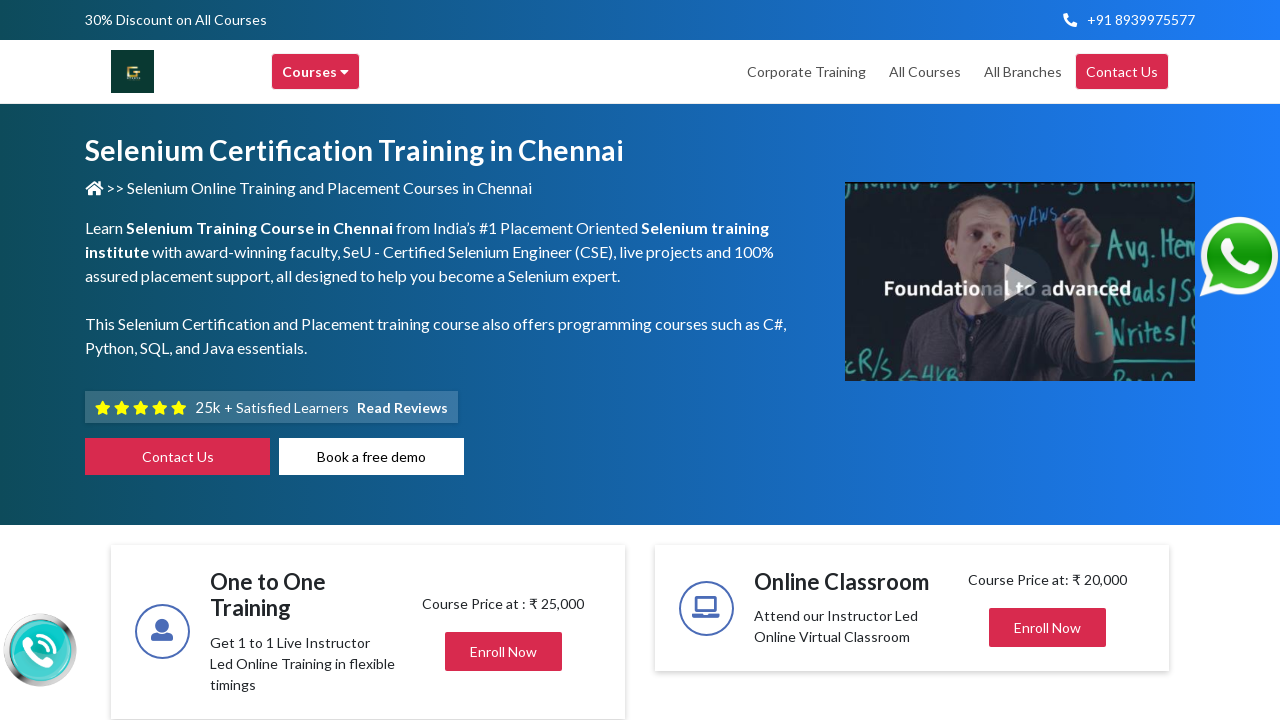

Clicked to expand the section with heading201 at (1048, 360) on #heading201
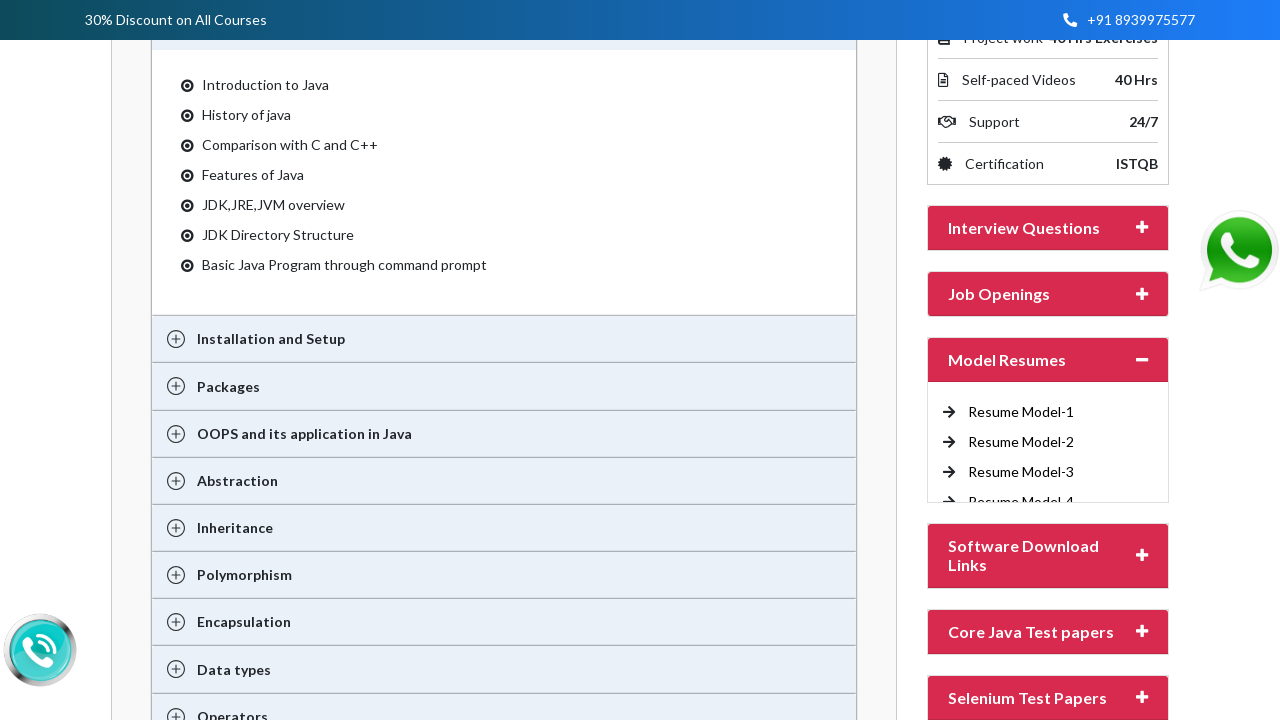

Waited for Resume Model-4 link to be visible
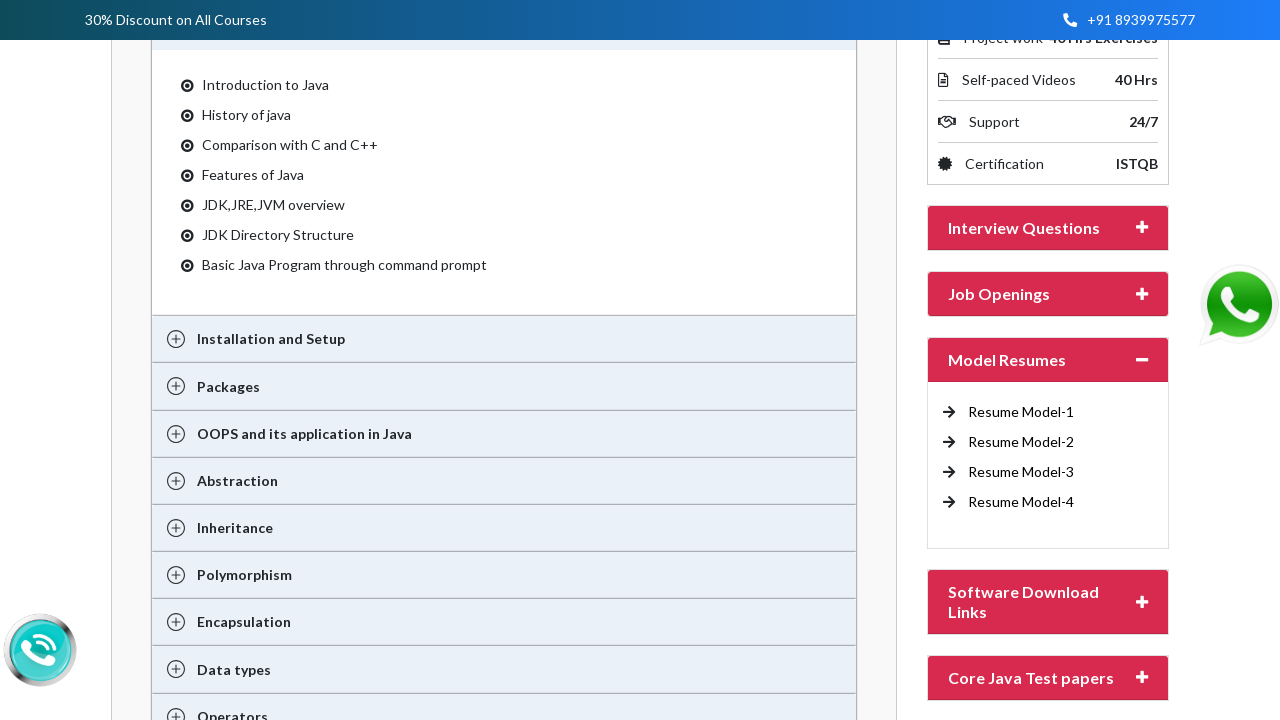

Right-clicked on Resume Model-4 link to open context menu at (1021, 502) on //a[text()='Resume Model-4 ']
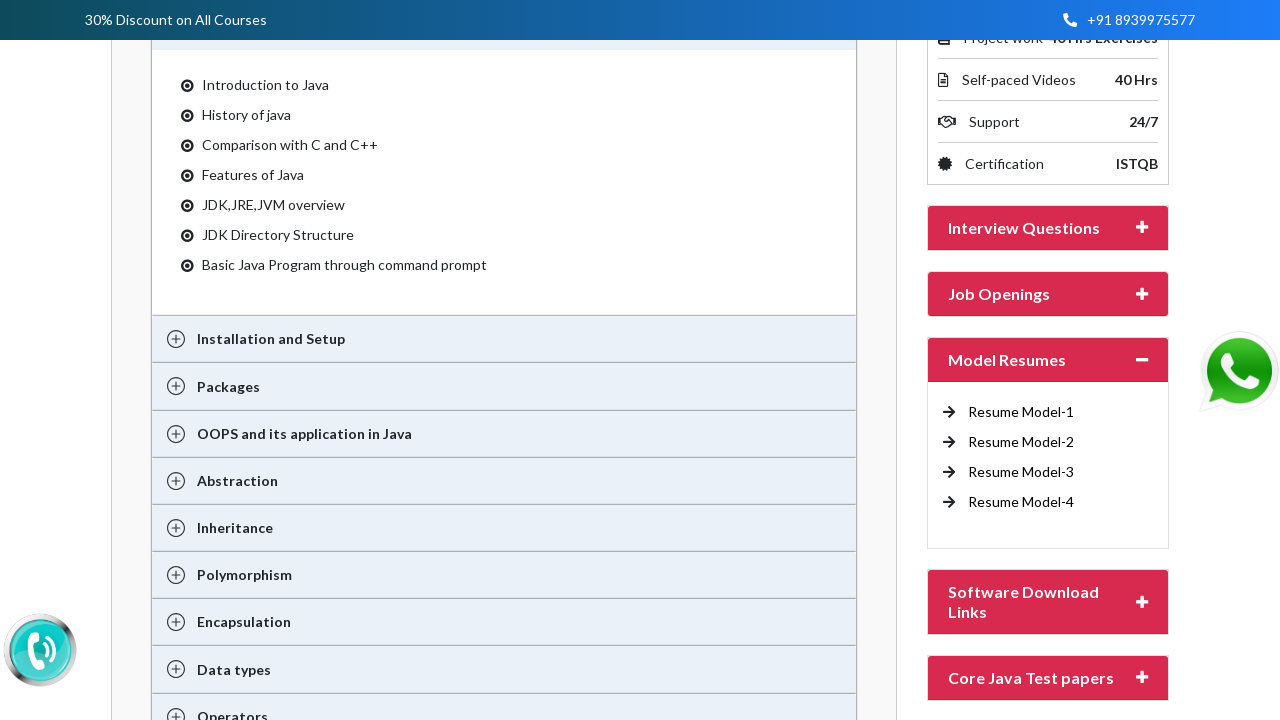

Pressed ArrowDown to navigate context menu
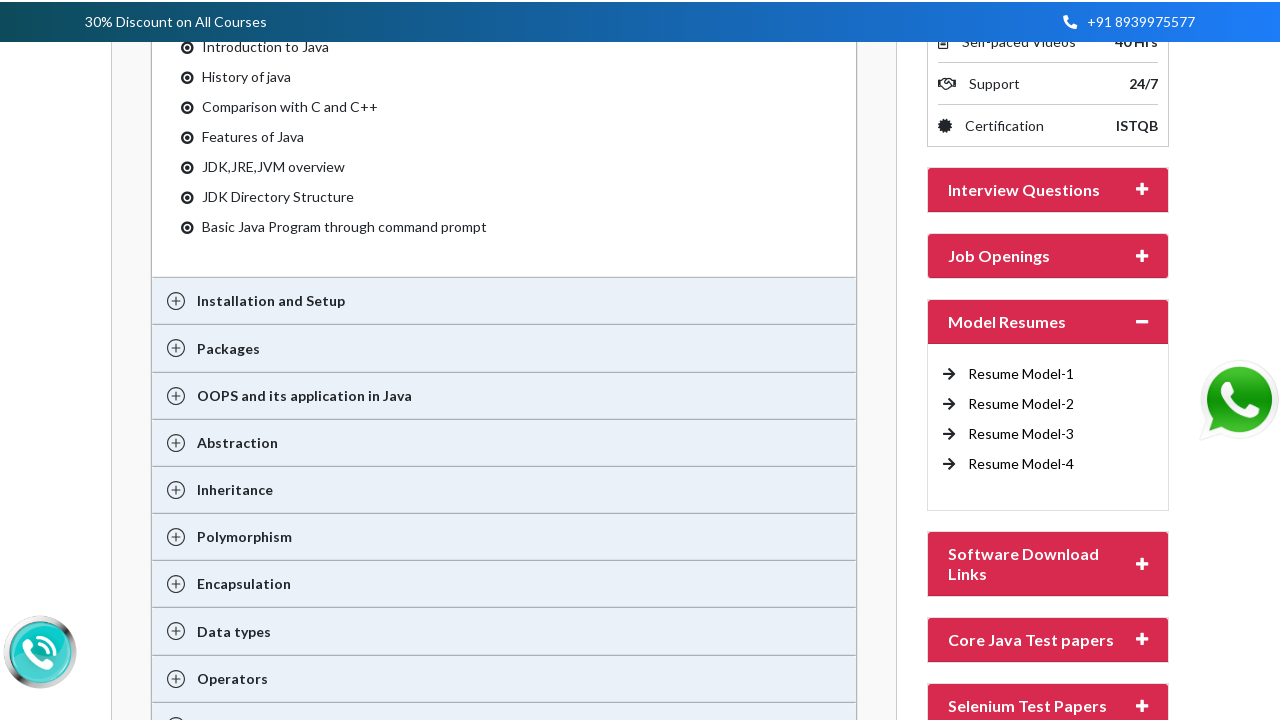

Pressed Enter to select context menu option
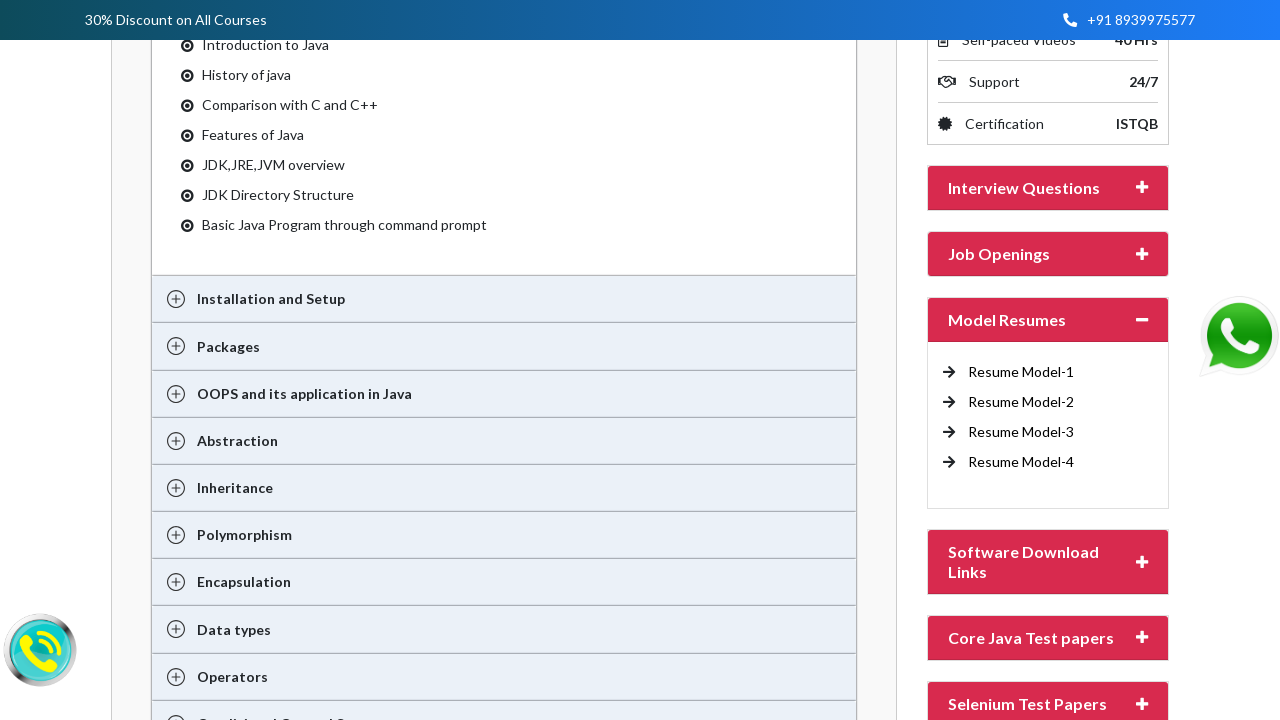

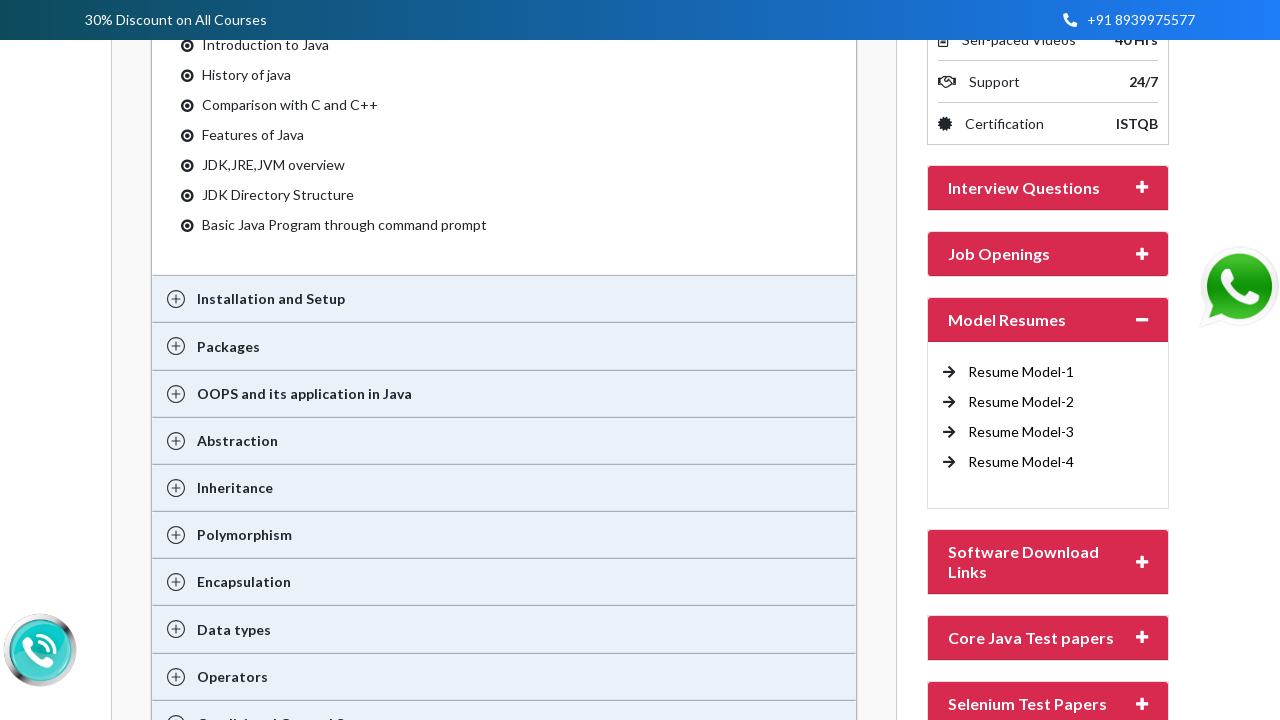